Verifies that pressing Enter with empty search box does not change the URL

Starting URL: https://www.bigbasket.com

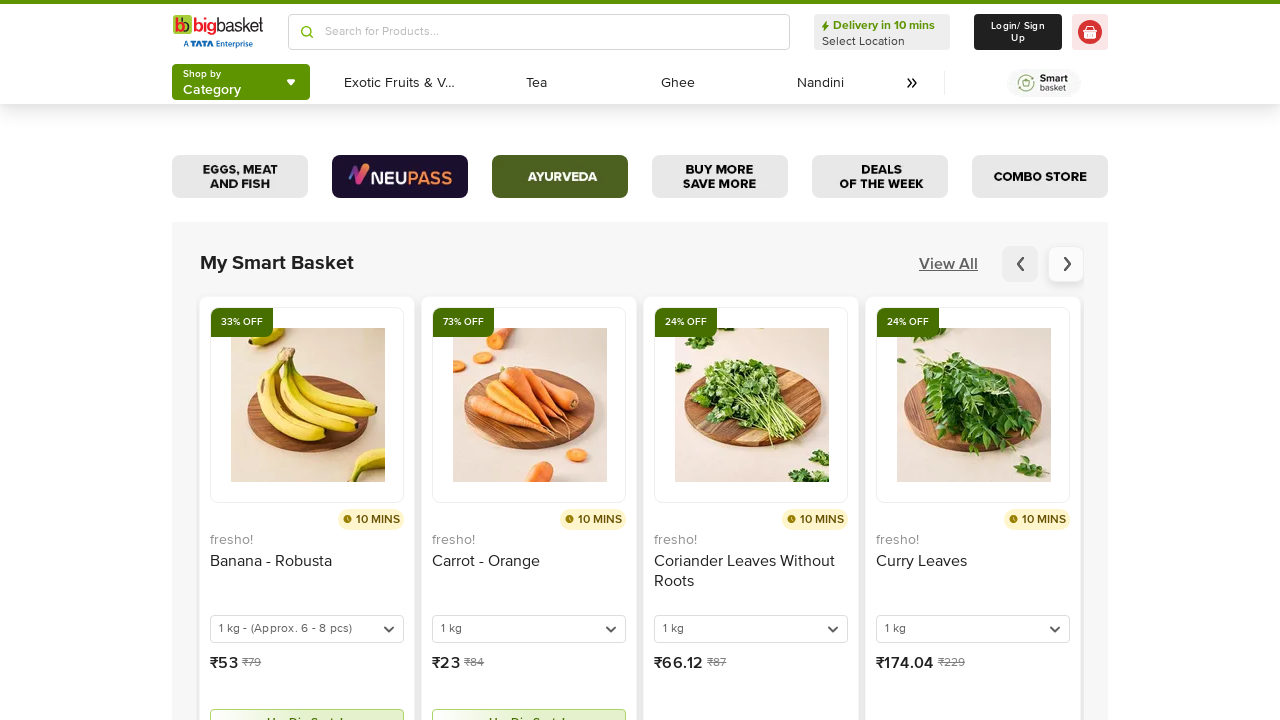

Captured initial URL before search action
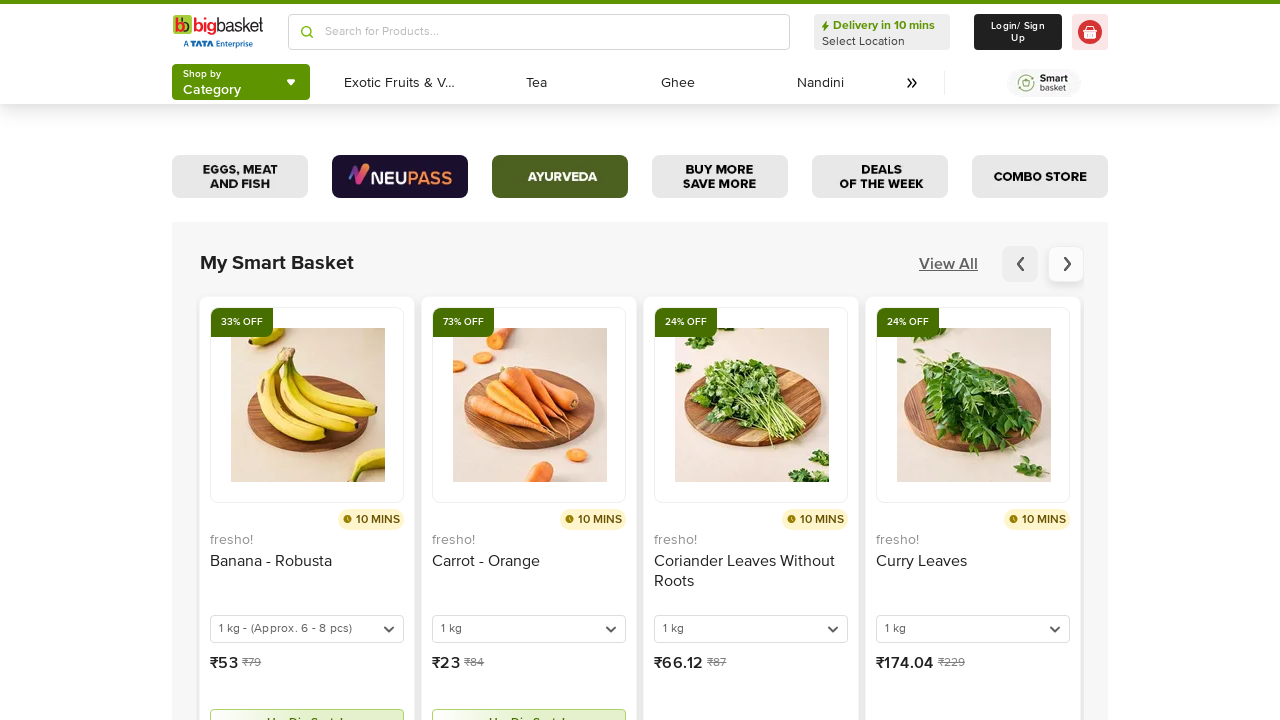

Located the search input field
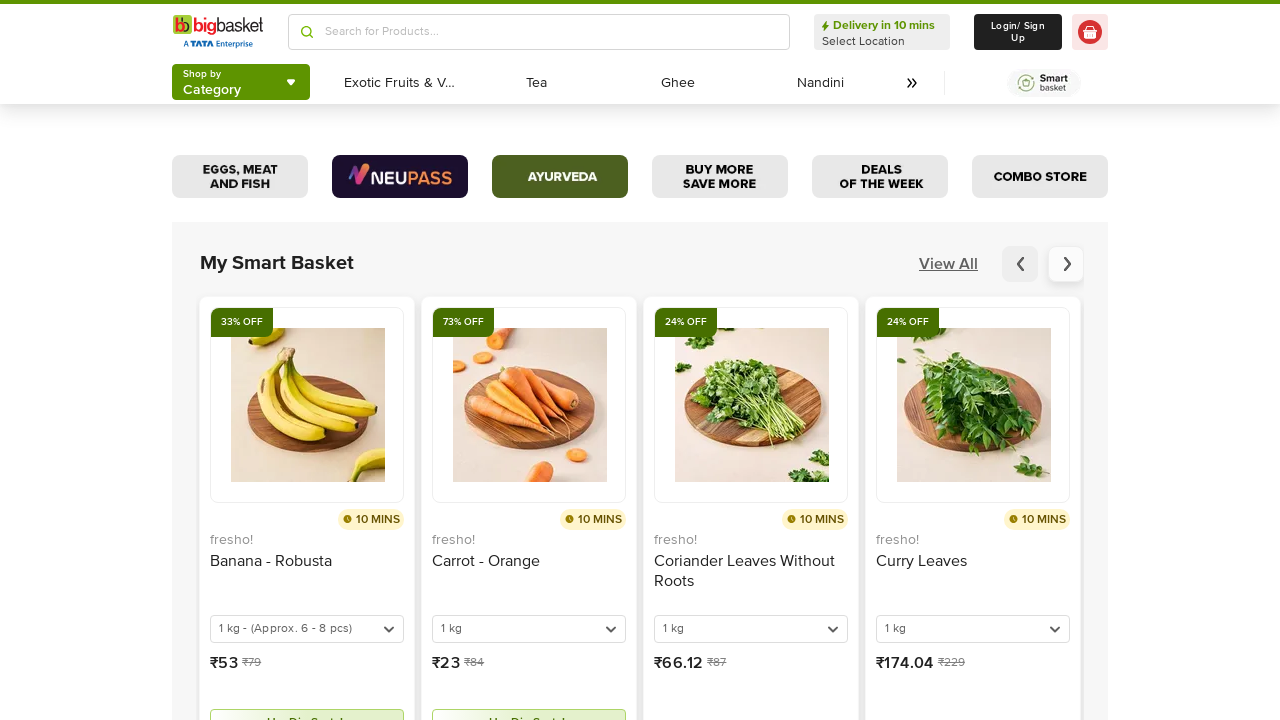

Cleared the search box to ensure it is empty on input[placeholder='Search for Products...'] >> nth=1
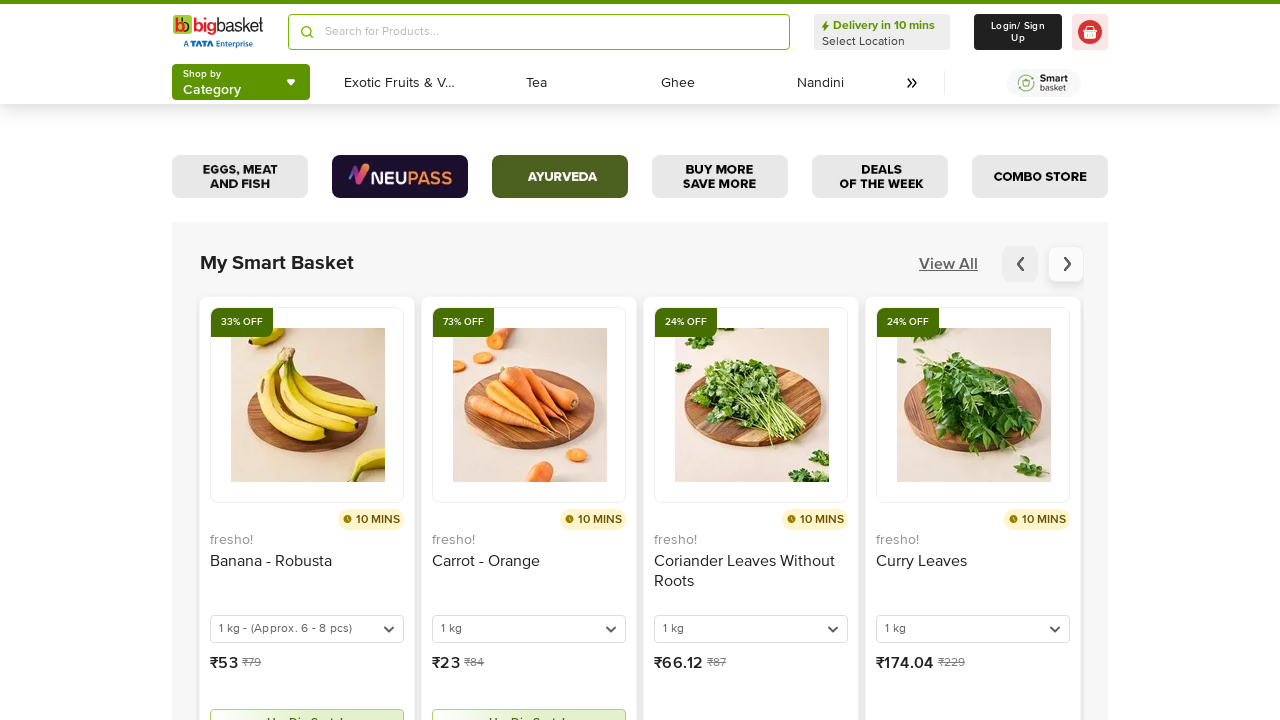

Pressed Enter key with empty search box on input[placeholder='Search for Products...'] >> nth=1
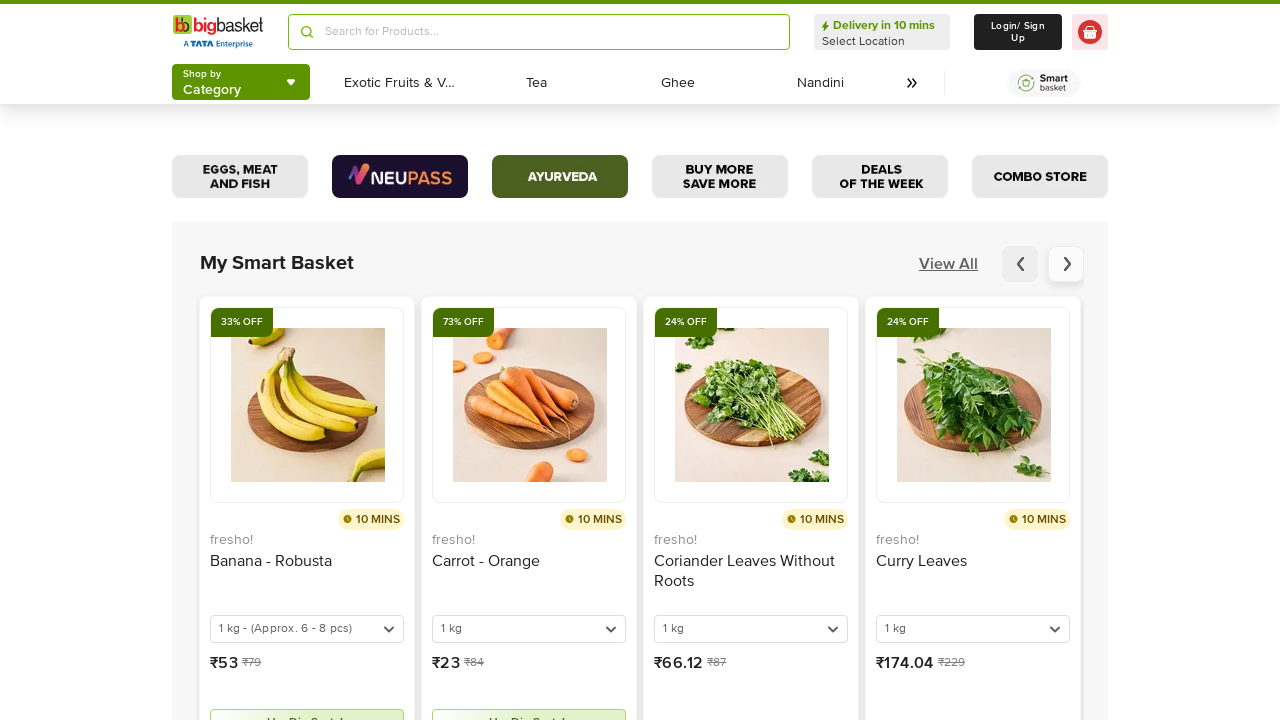

Waited 1 second for any potential navigation
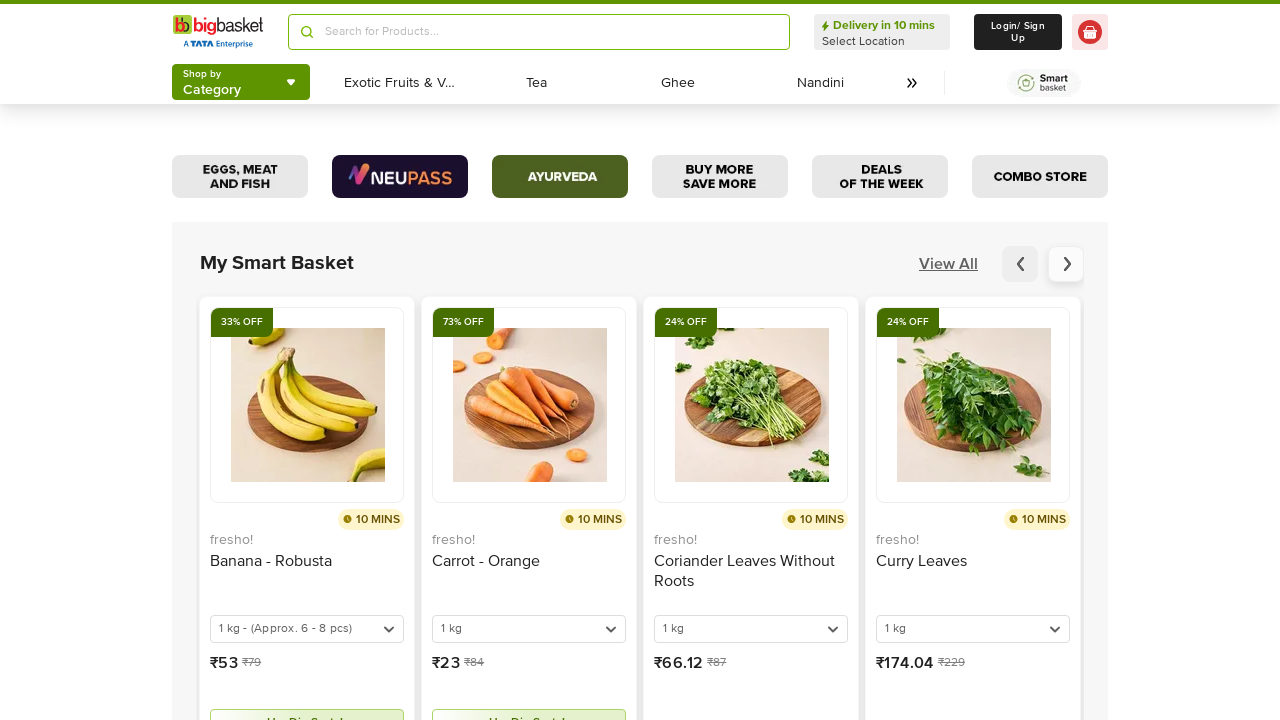

Captured URL after pressing Enter with empty search
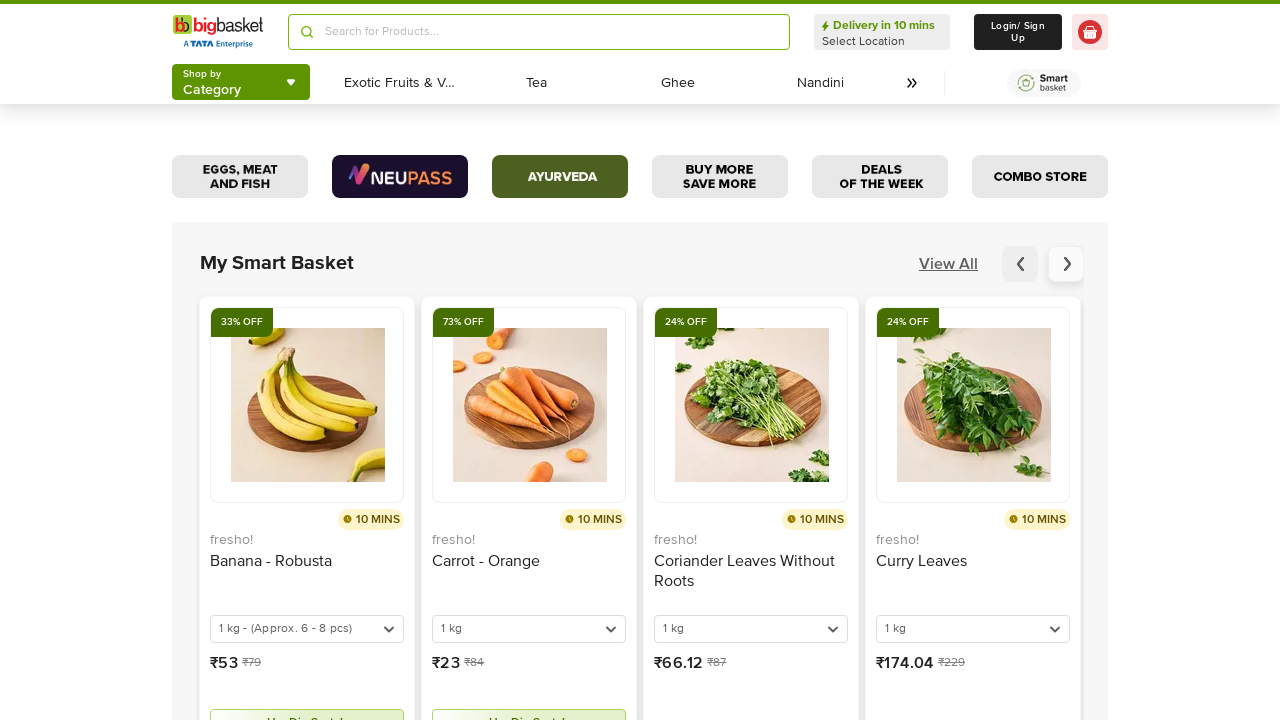

Verified that URL remained unchanged after pressing Enter with empty search box
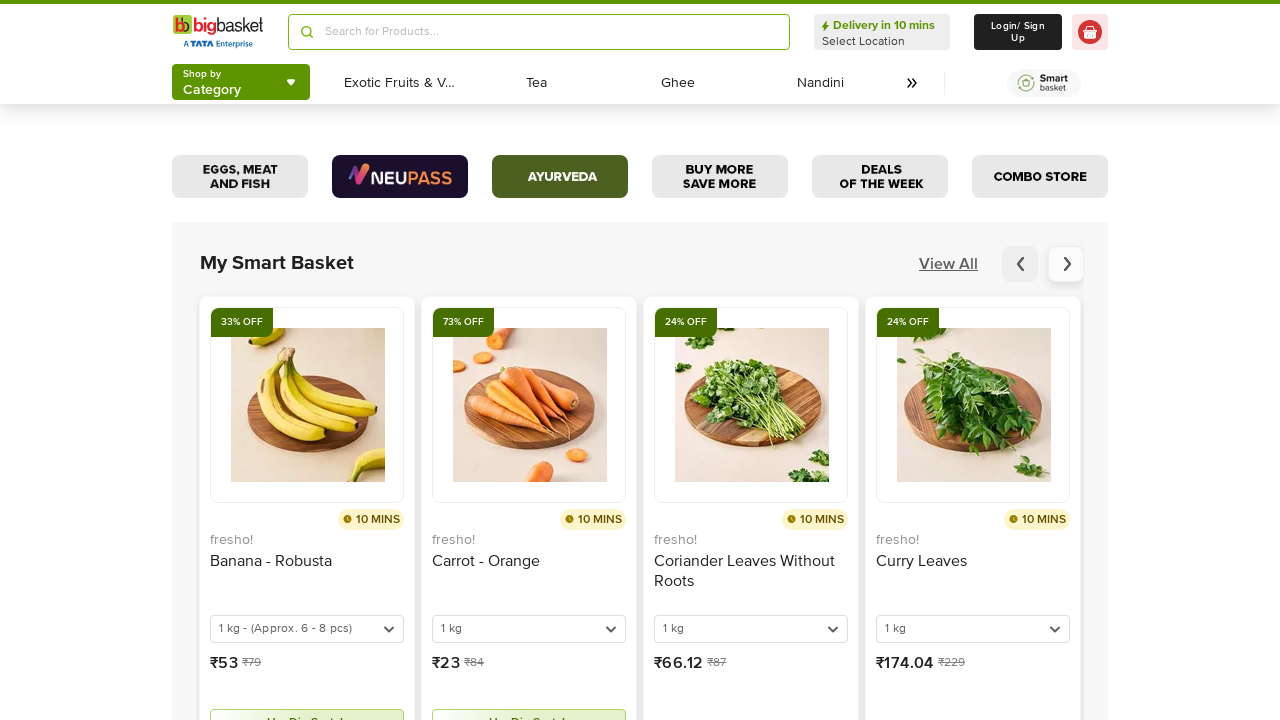

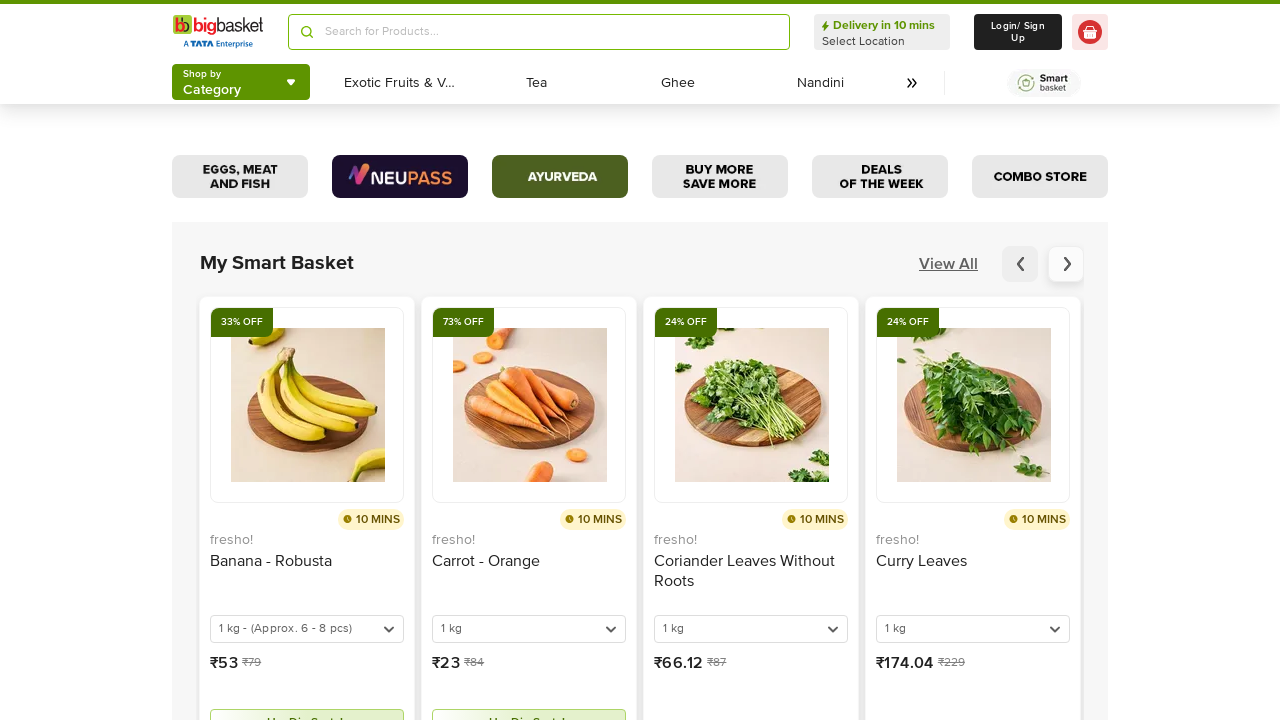